Tests filling an autocomplete input field with a country name

Starting URL: https://rahulshettyacademy.com/AutomationPractice/

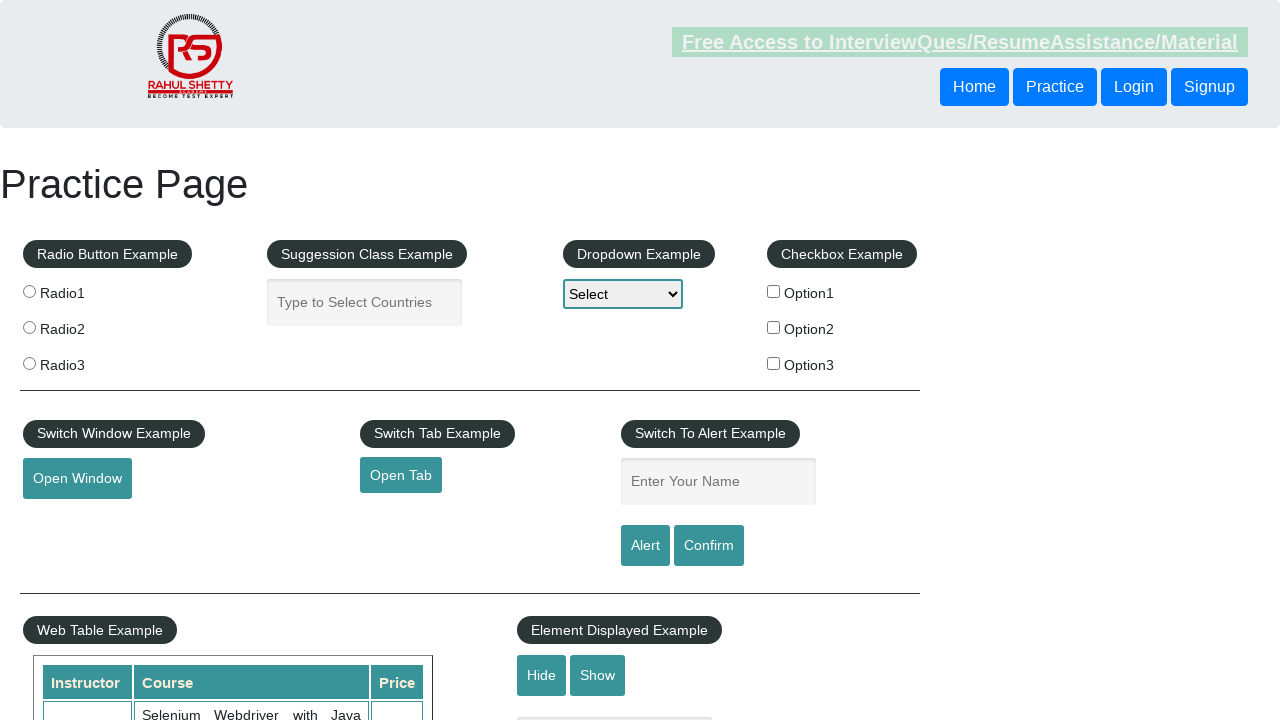

Filled autocomplete input field with 'INDIA' on input#autocomplete
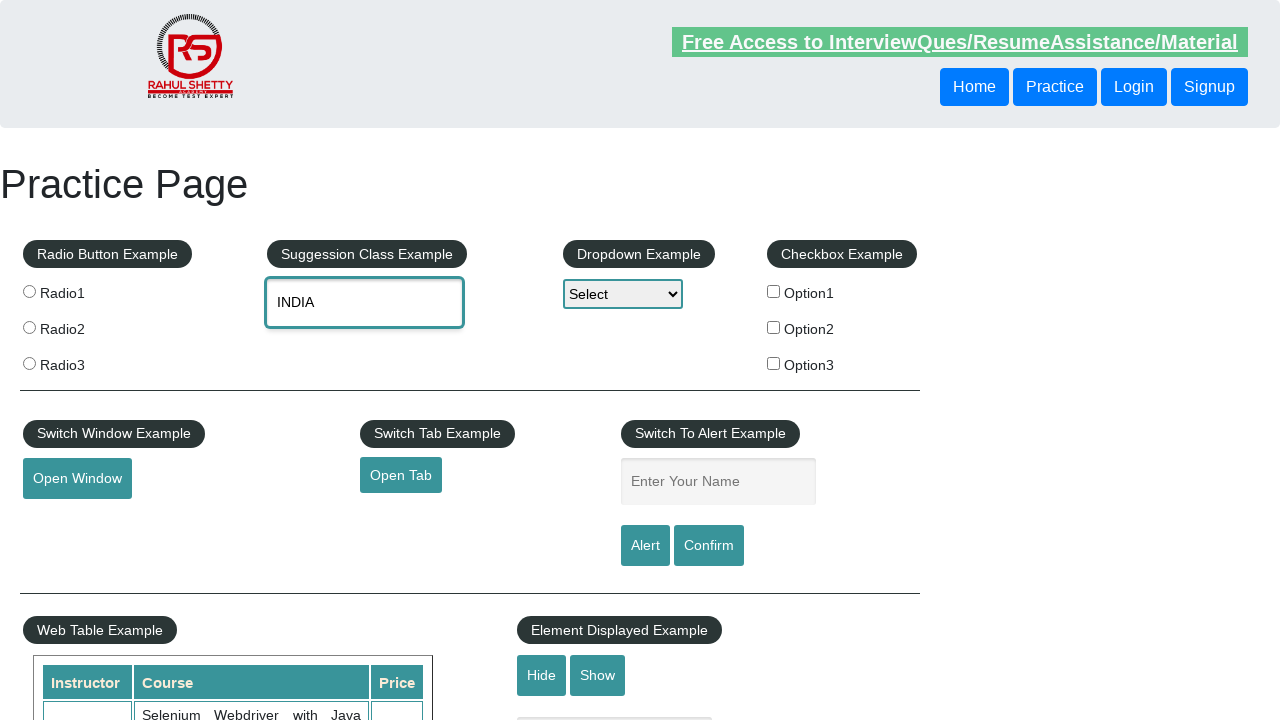

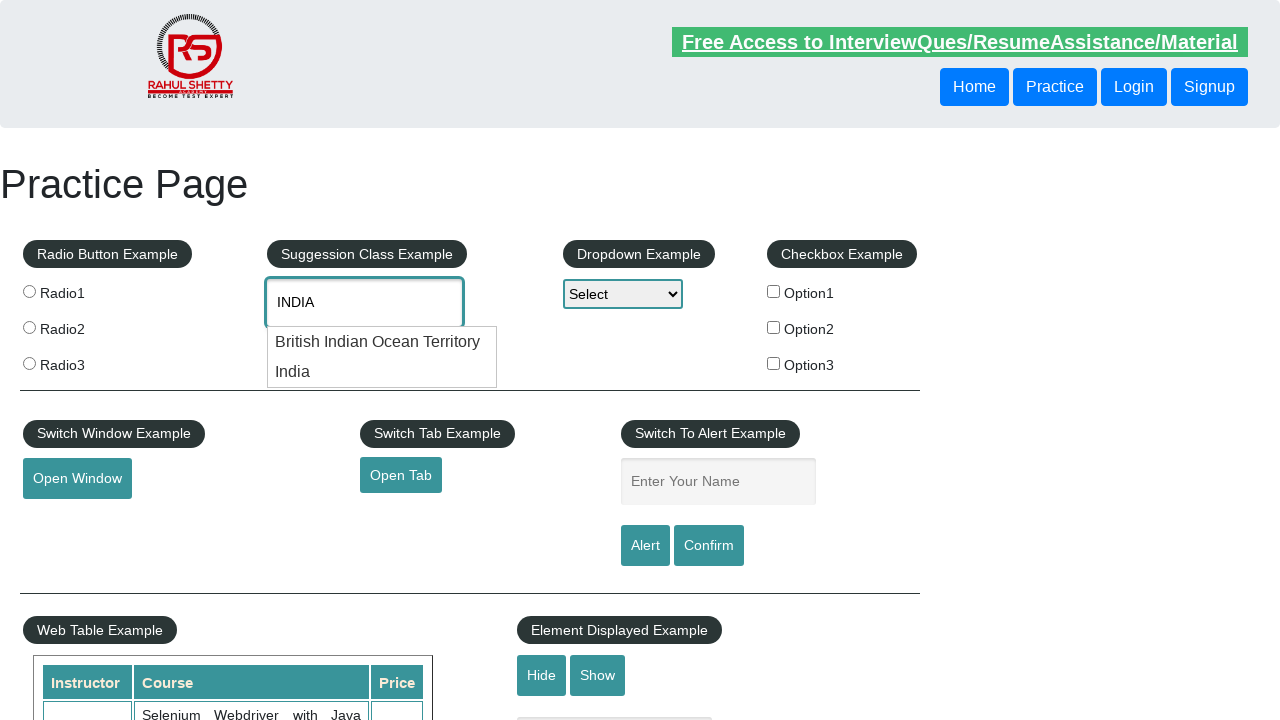